Tests form element visibility by checking if email, radio button, text area and name fields are displayed and interacting with them

Starting URL: https://automationfc.github.io/basic-form/index.html

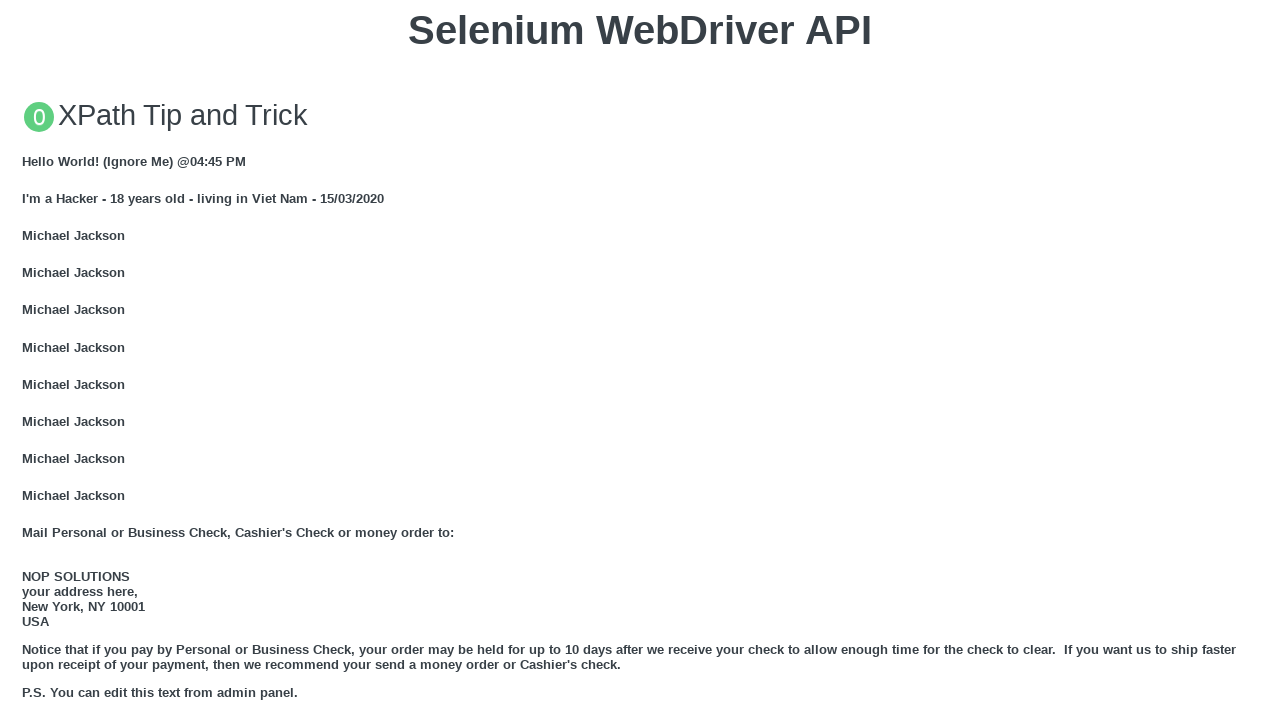

Email field is visible
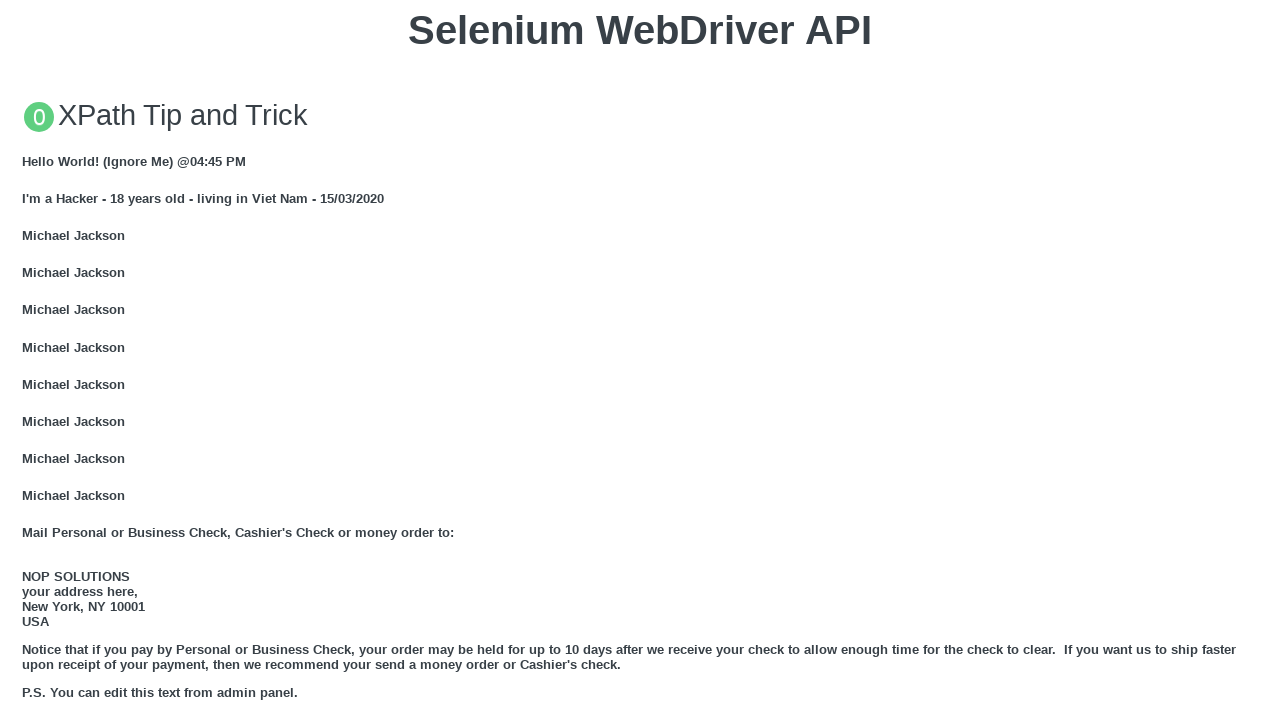

Filled email field with 'Cuong@gmail.com' on #mail
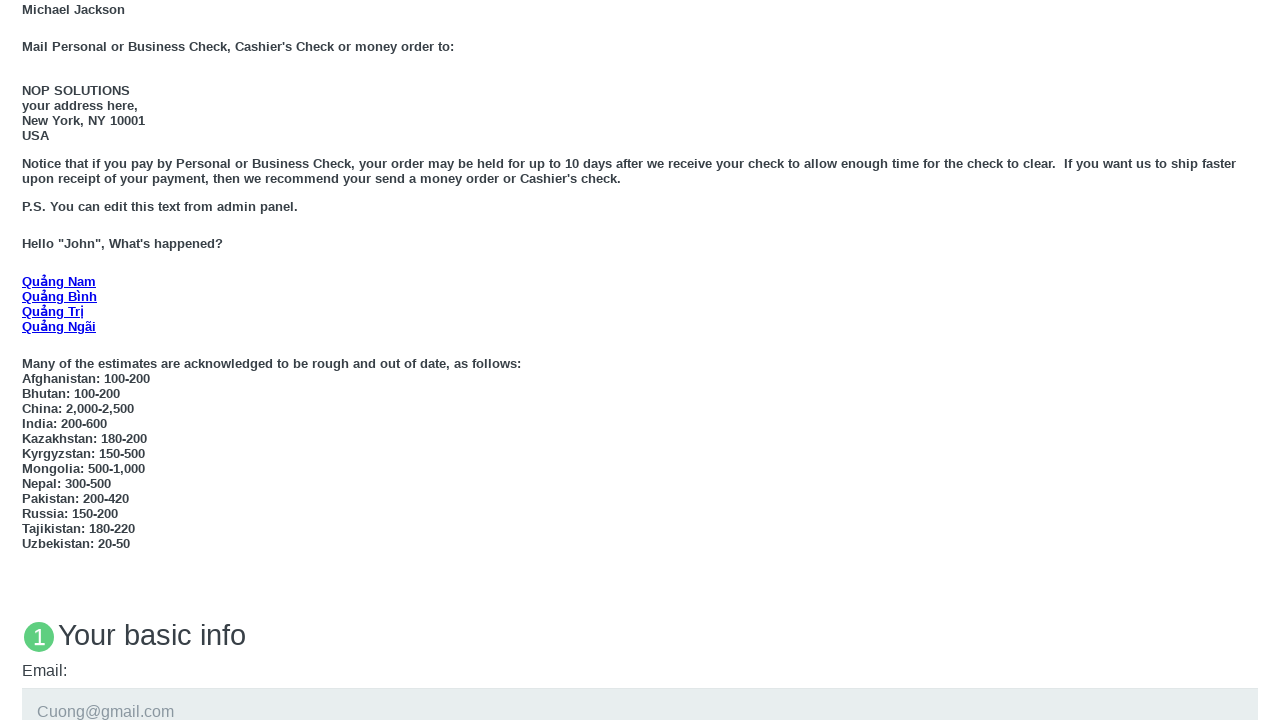

Under 18 radio button label is visible
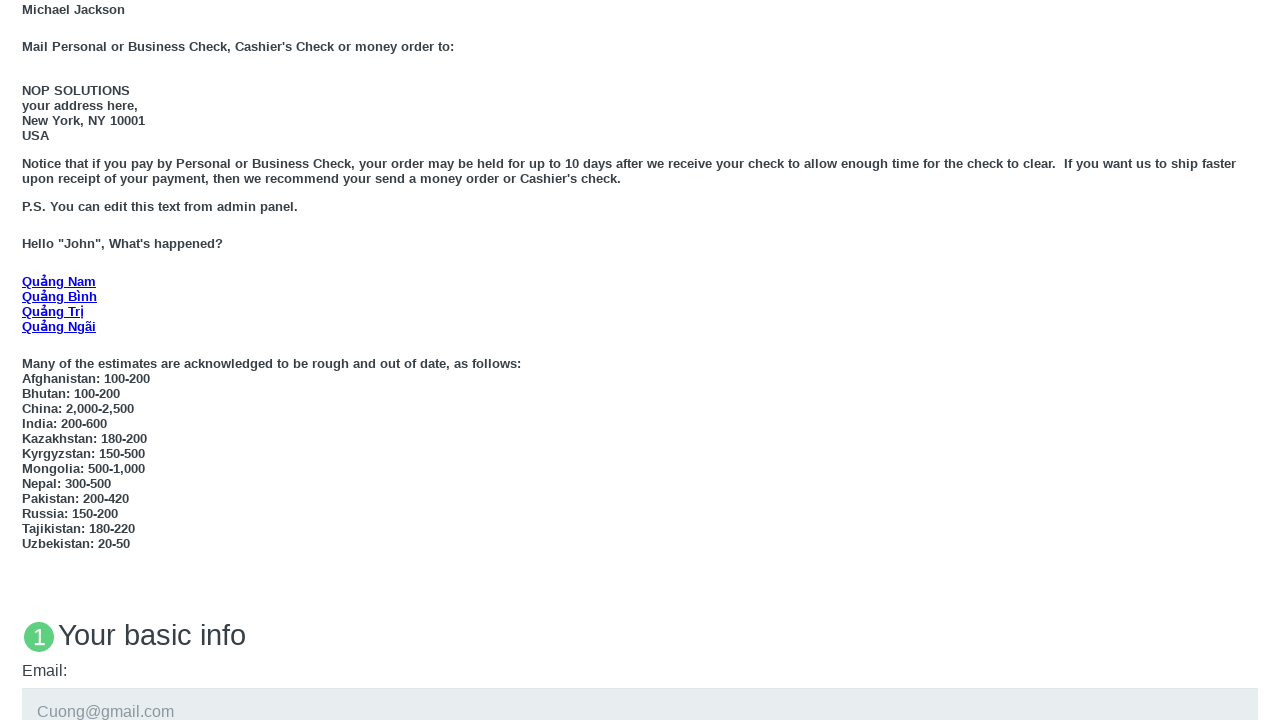

Clicked on Under 18 radio button at (76, 360) on xpath=//label[@for='under_18']
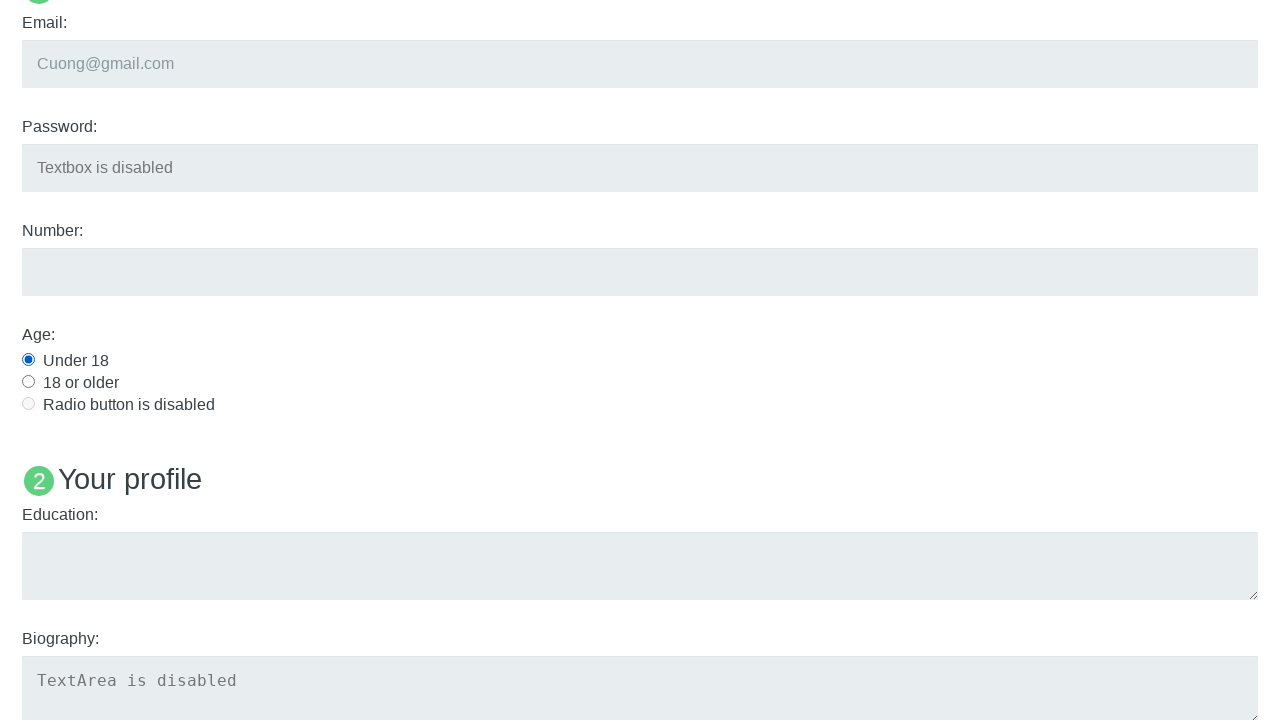

Education text area is visible
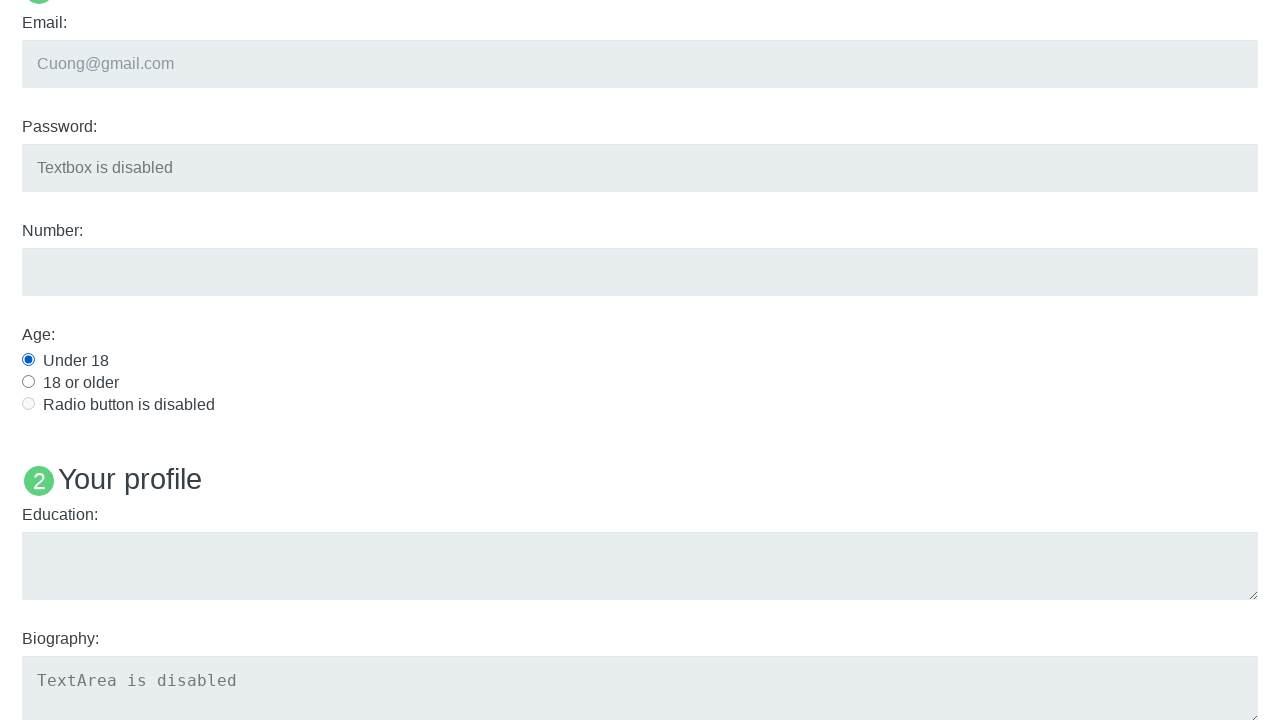

Filled education text area with 'Automation' on #edu
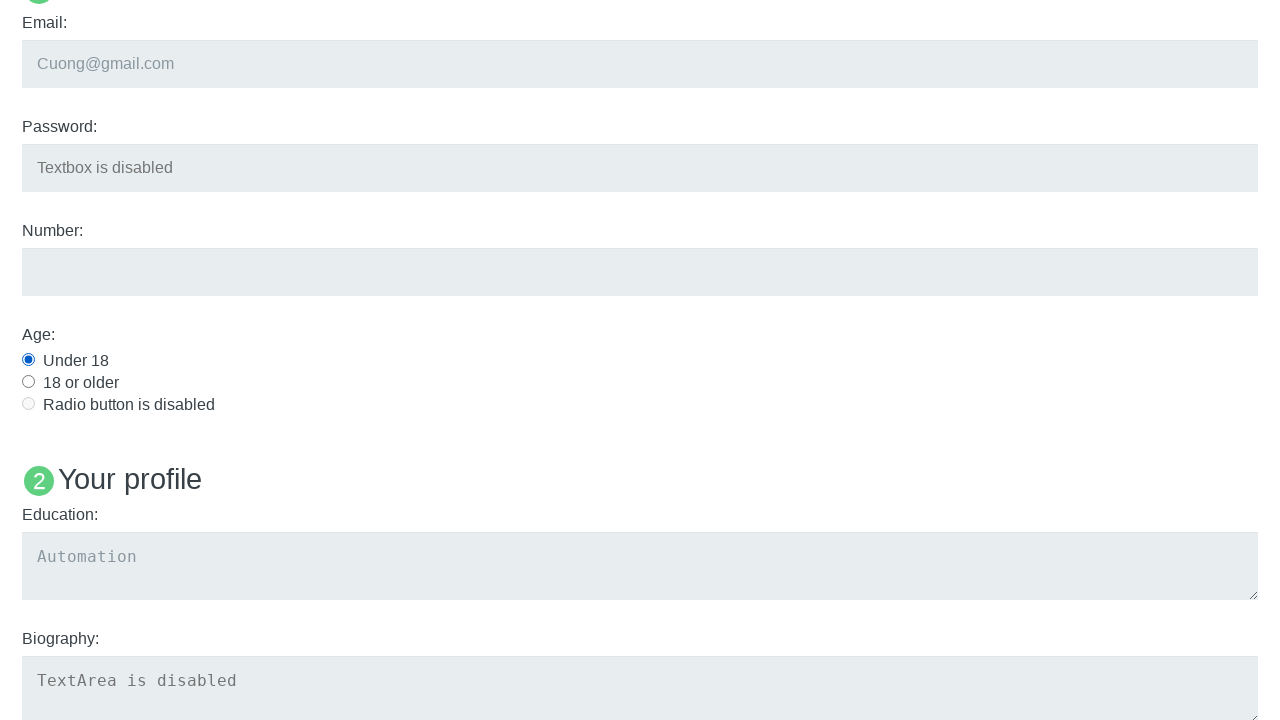

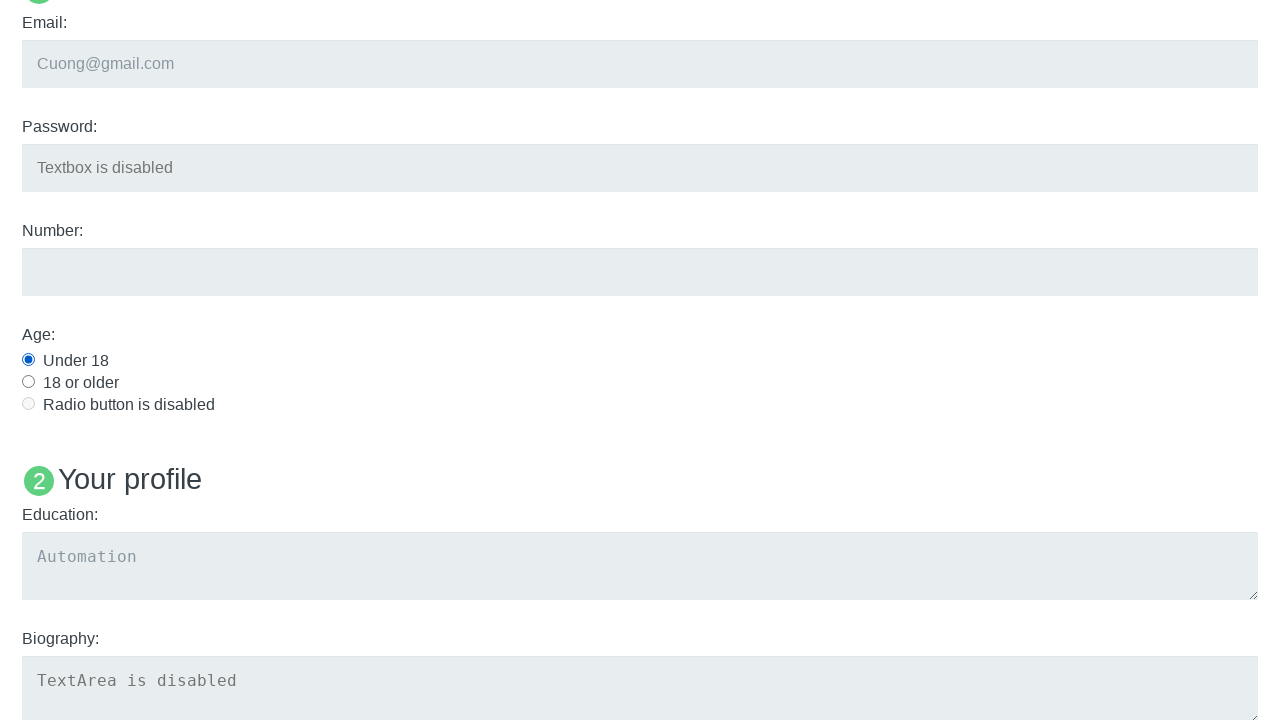